Tests that a todo item is removed when edited to an empty string

Starting URL: https://demo.playwright.dev/todomvc

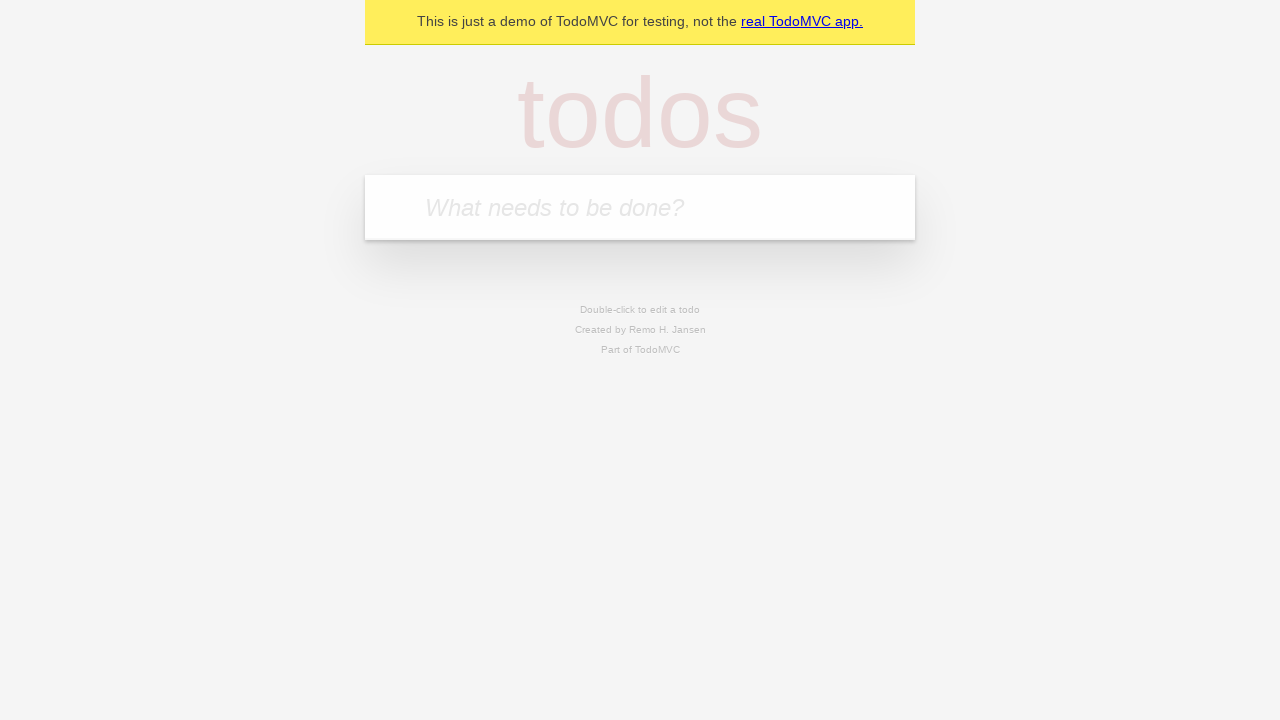

Filled first todo input with 'buy some cheese' on internal:attr=[placeholder="What needs to be done?"i]
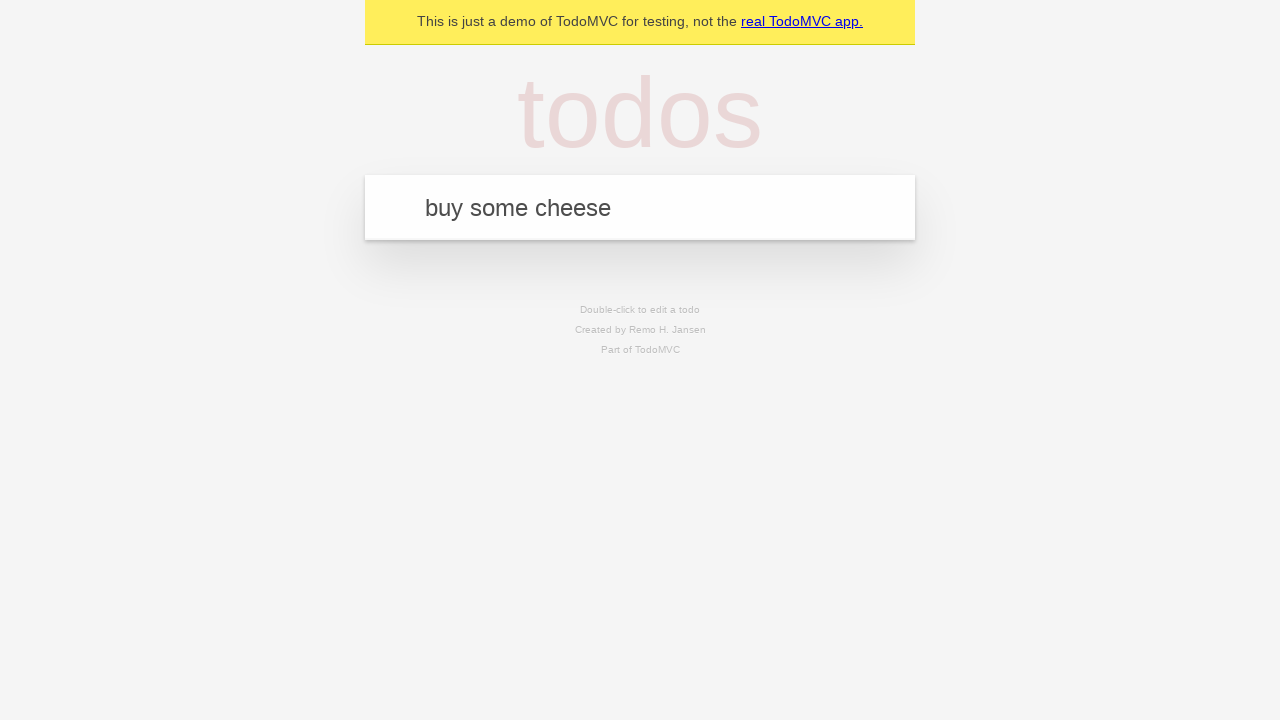

Pressed Enter to create first todo item on internal:attr=[placeholder="What needs to be done?"i]
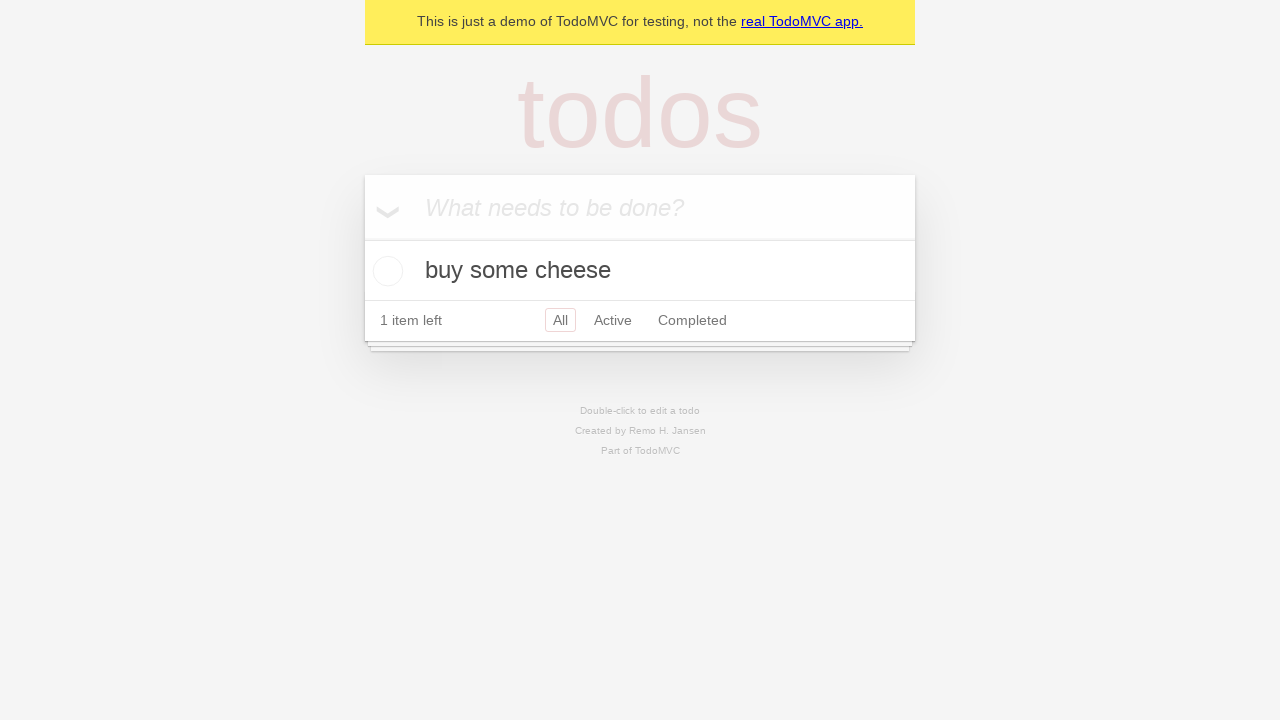

Filled second todo input with 'feed the cat' on internal:attr=[placeholder="What needs to be done?"i]
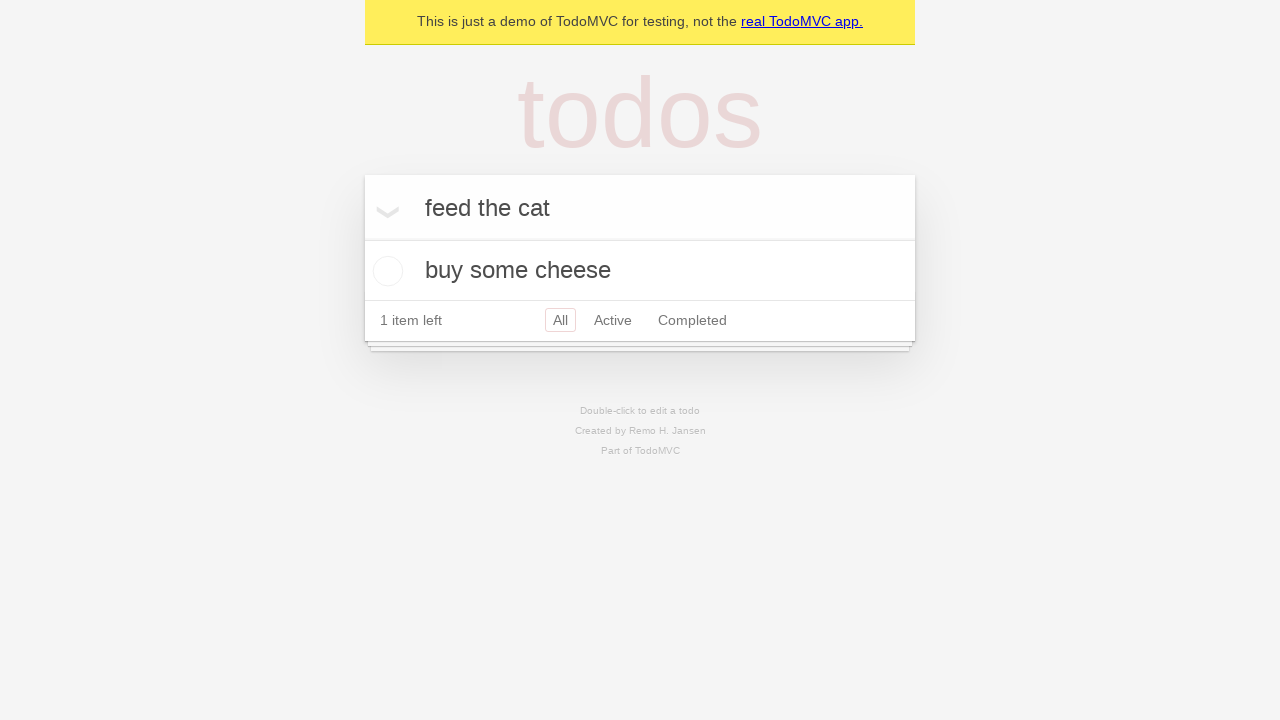

Pressed Enter to create second todo item on internal:attr=[placeholder="What needs to be done?"i]
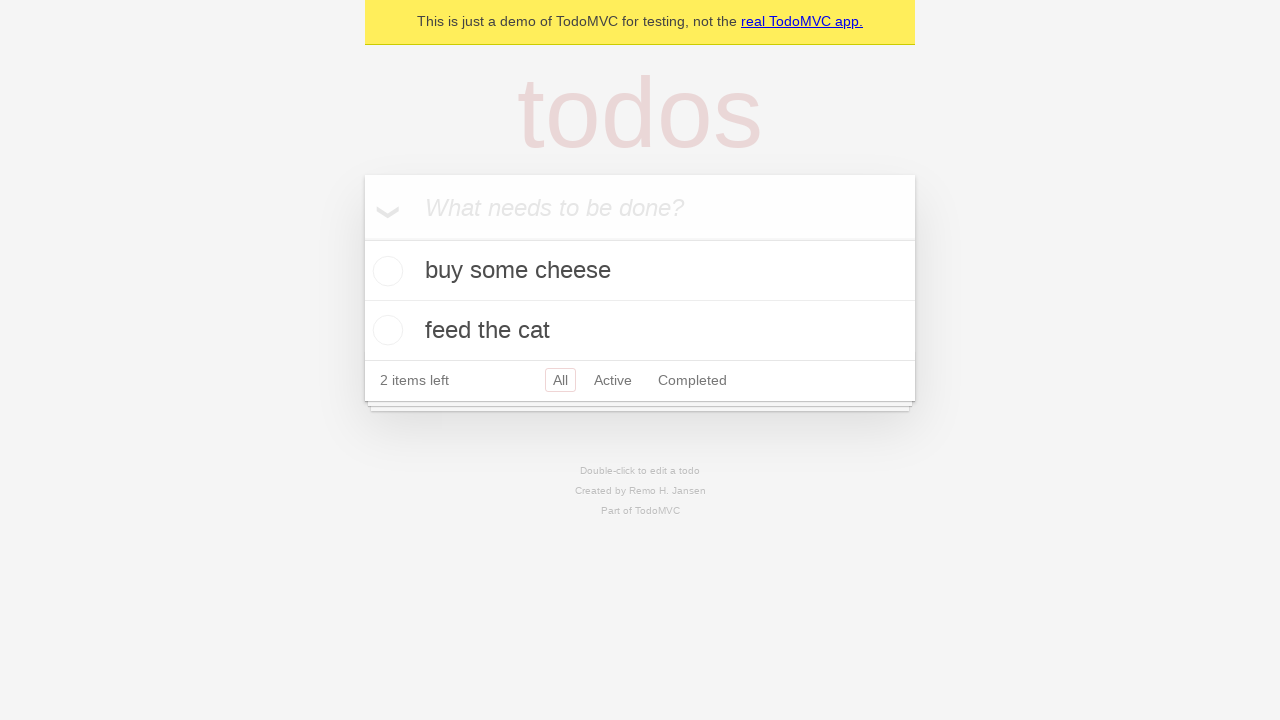

Filled third todo input with 'book a doctors appointment' on internal:attr=[placeholder="What needs to be done?"i]
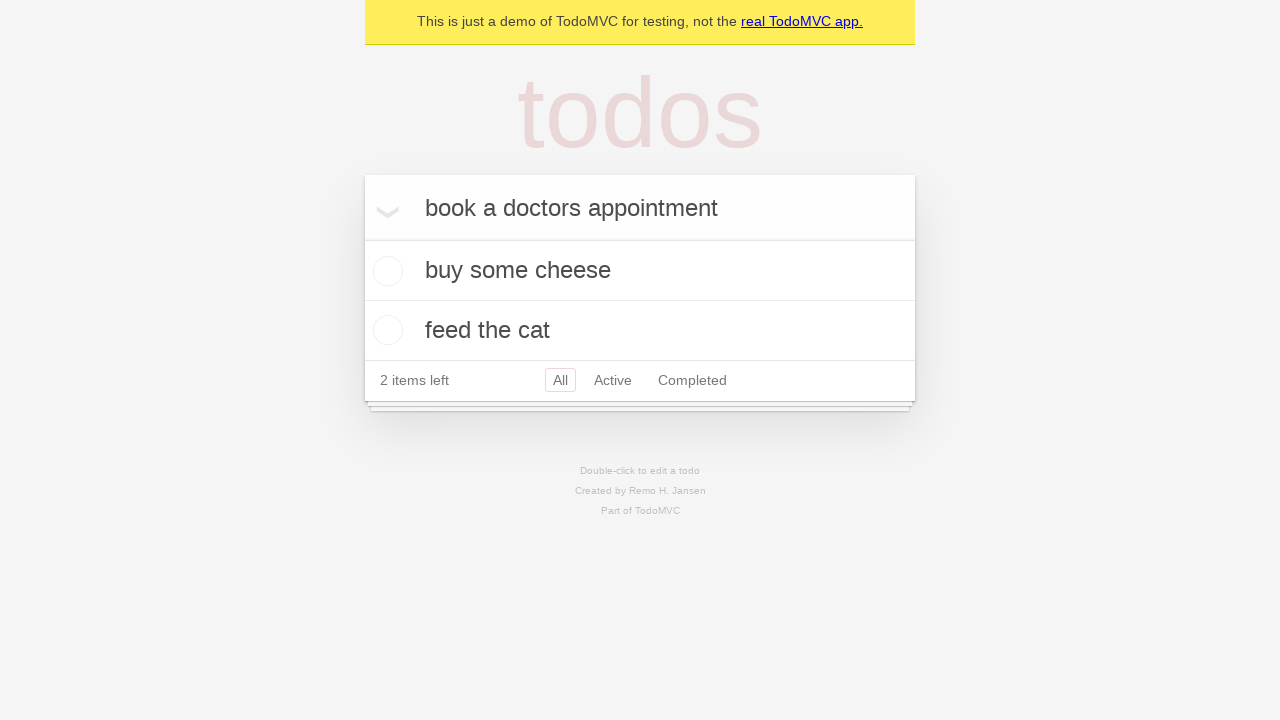

Pressed Enter to create third todo item on internal:attr=[placeholder="What needs to be done?"i]
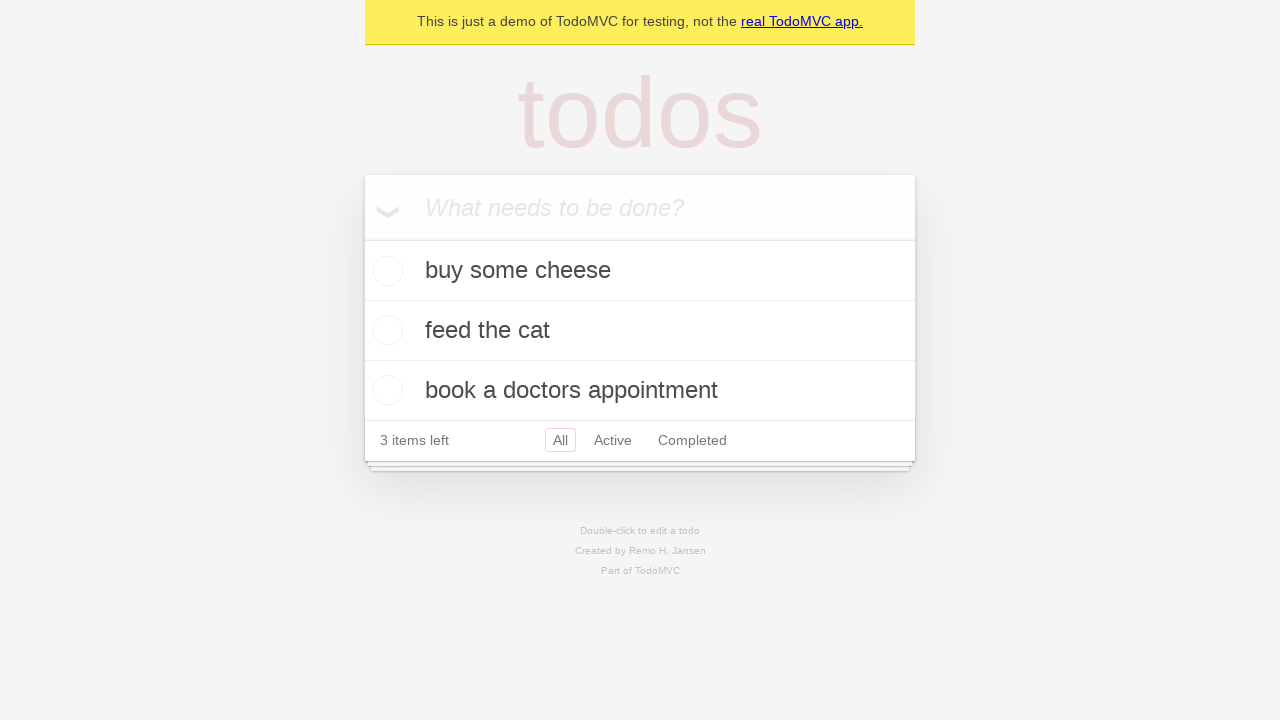

Waited for third todo item to appear in the list
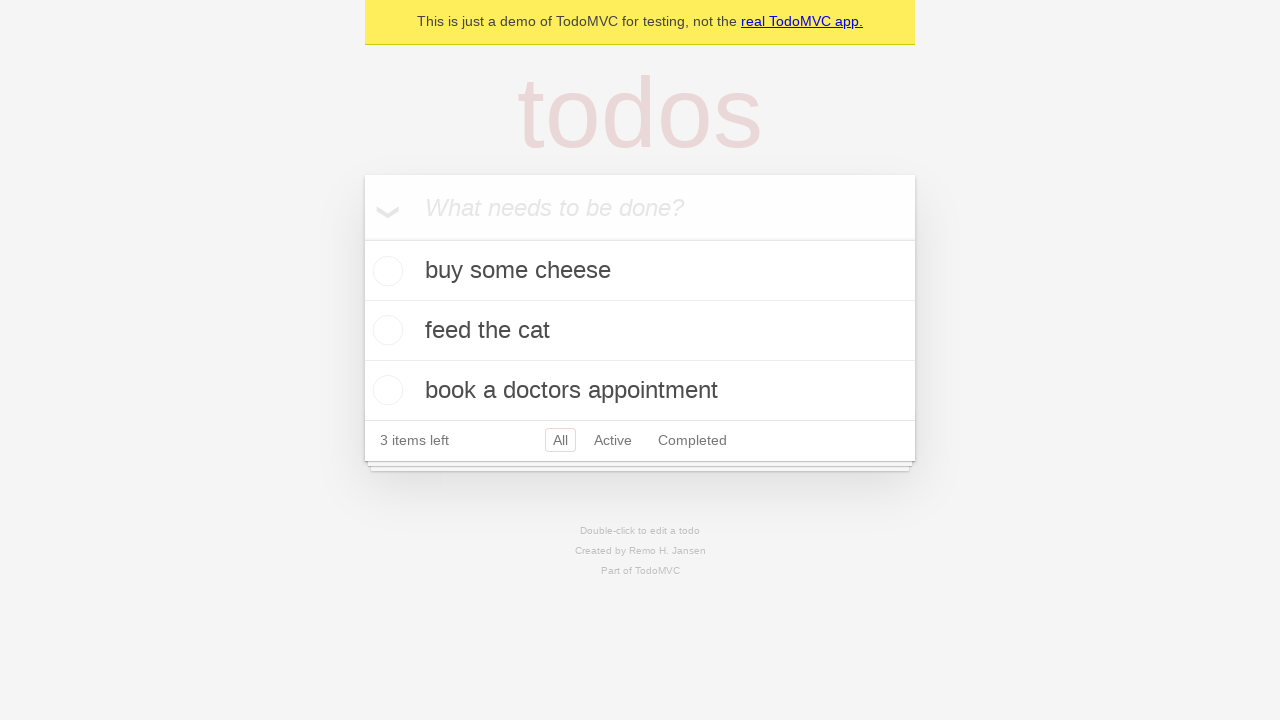

Double-clicked on second todo item to enter edit mode at (640, 331) on internal:testid=[data-testid="todo-item"s] >> nth=1
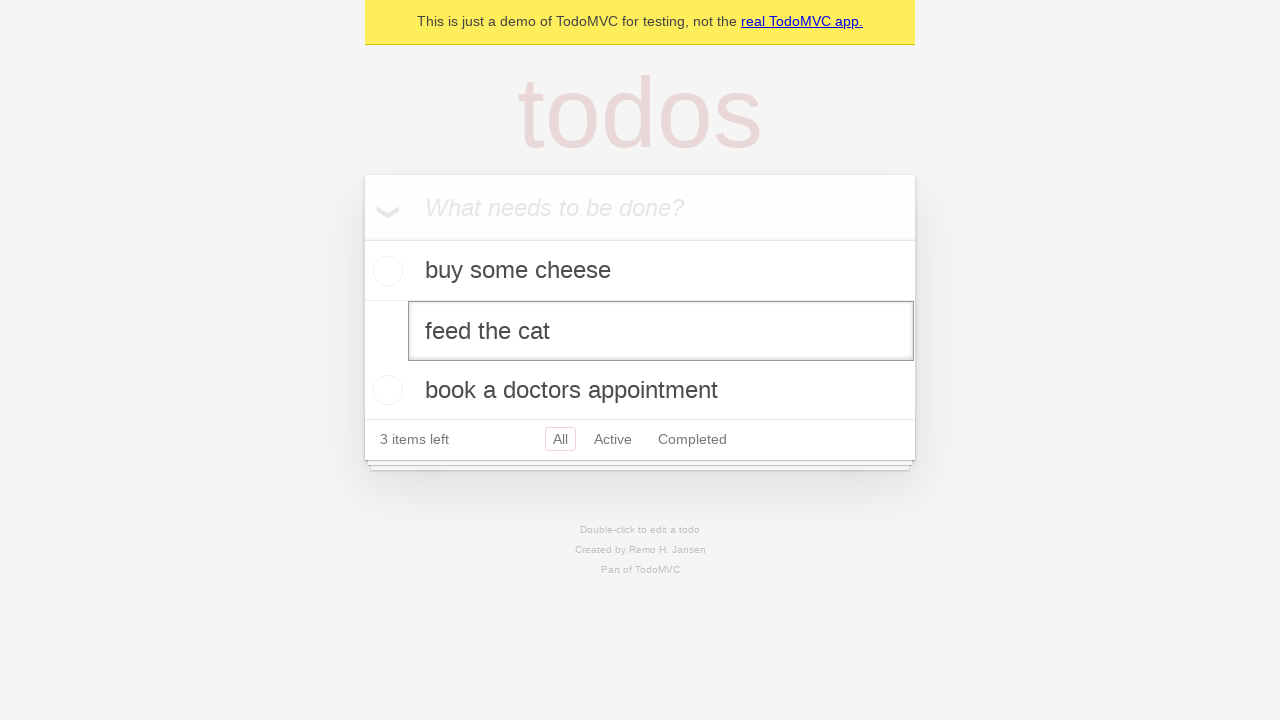

Cleared the edit textbox to empty string on internal:testid=[data-testid="todo-item"s] >> nth=1 >> internal:role=textbox[nam
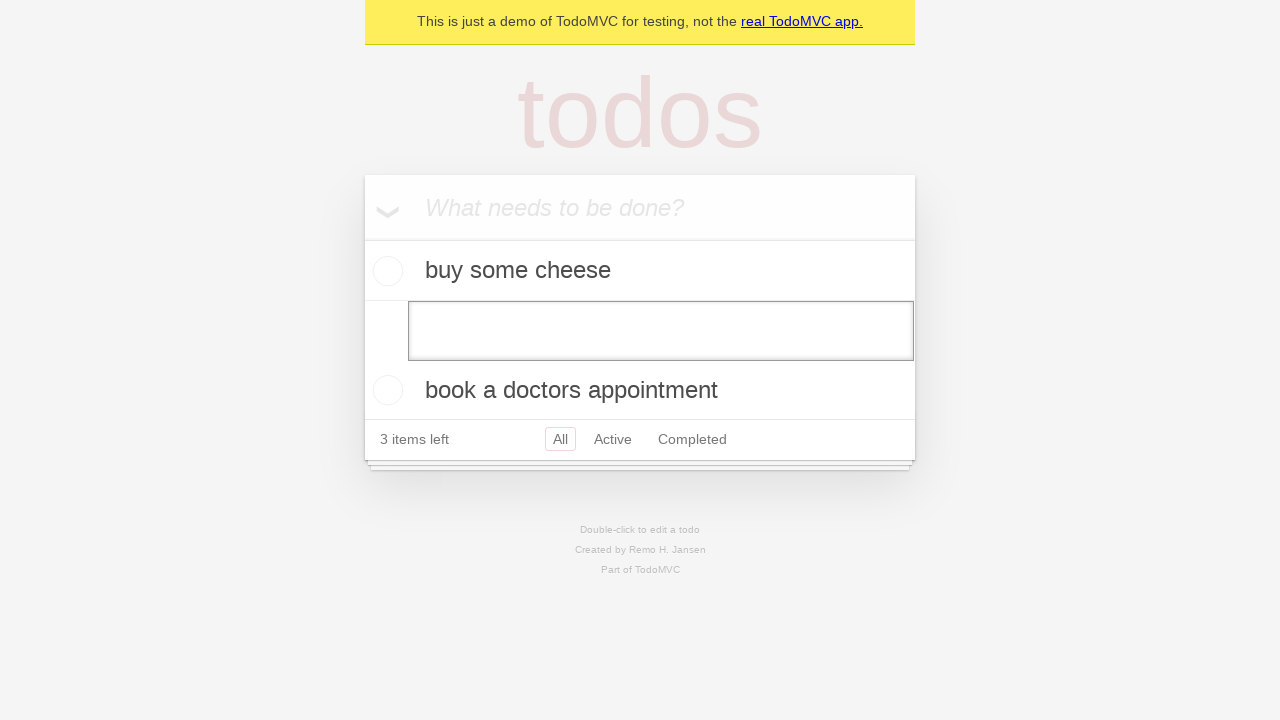

Pressed Enter to confirm empty edit, removing the todo item on internal:testid=[data-testid="todo-item"s] >> nth=1 >> internal:role=textbox[nam
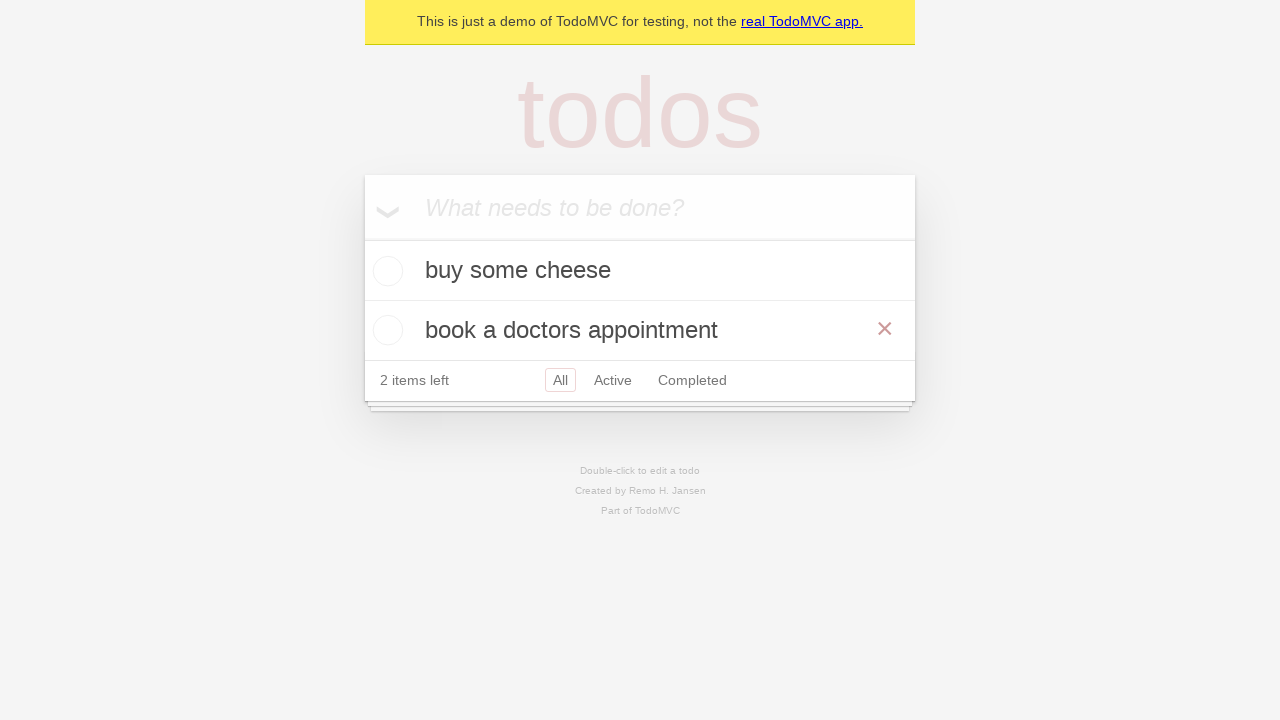

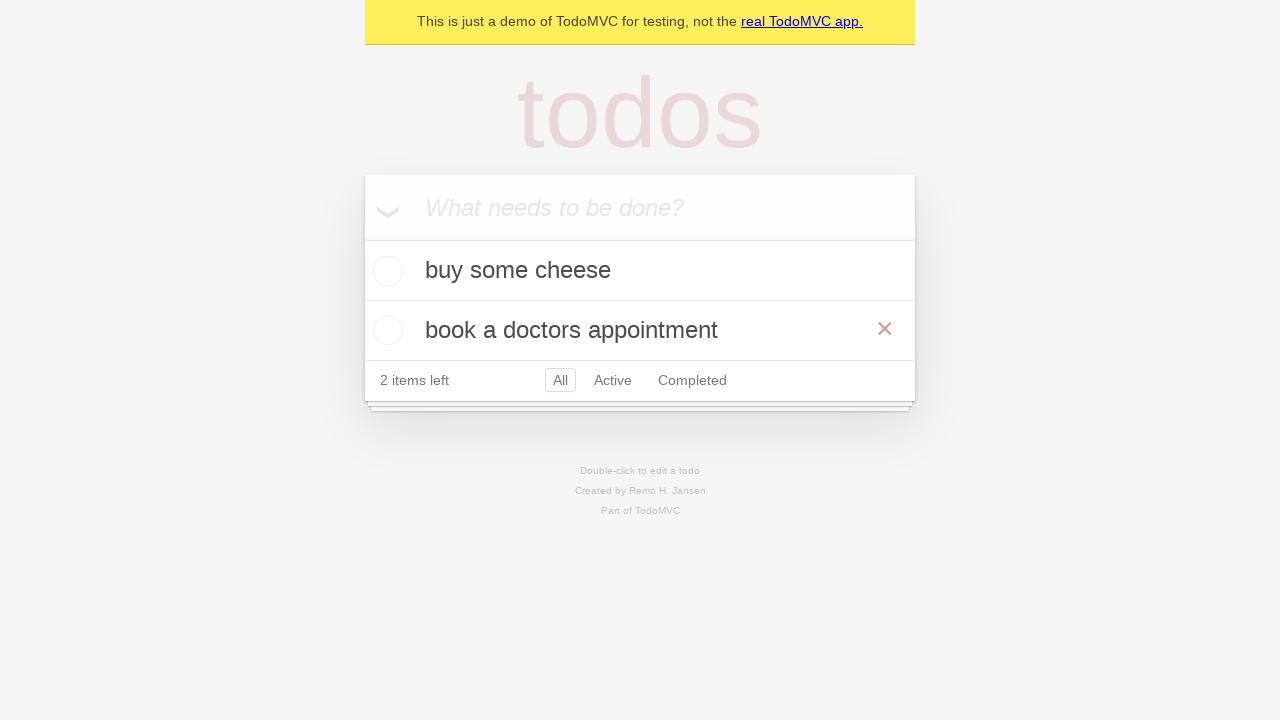